Tests that clicking the show link navigates to the Show HN page

Starting URL: https://news.ycombinator.com/

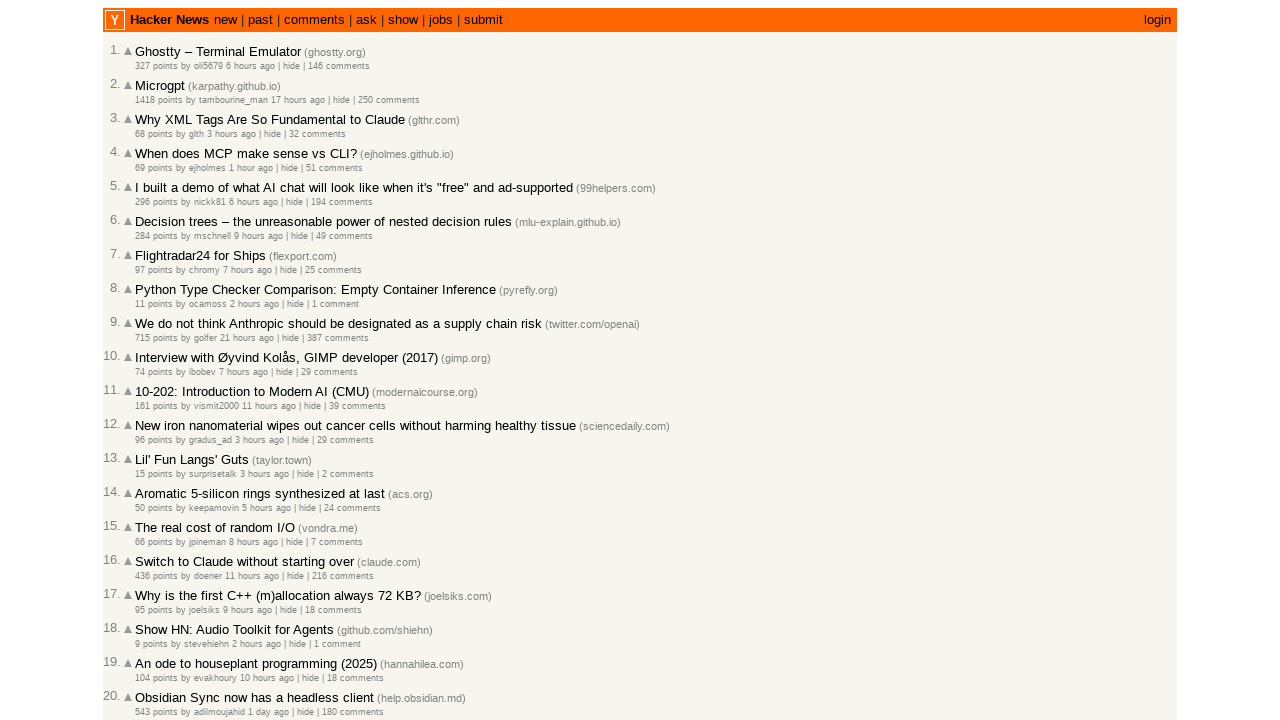

Navigated to Hacker News homepage
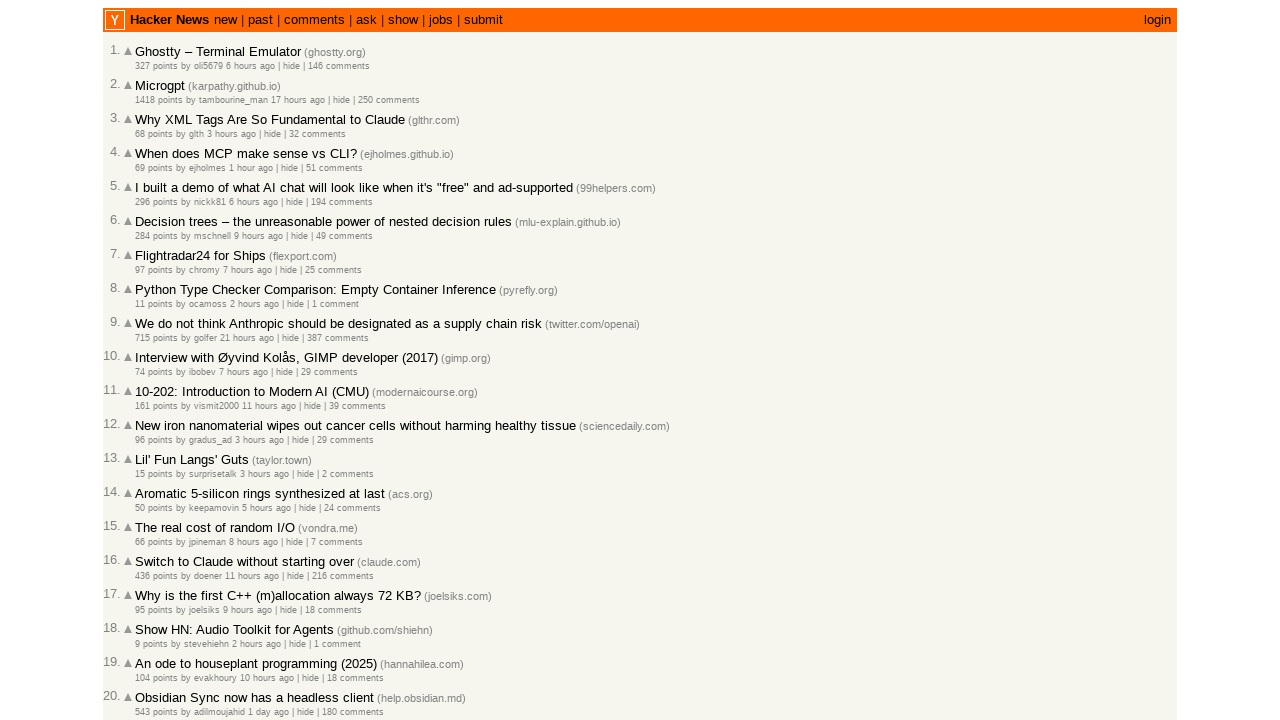

Clicked the 'show' link at (403, 20) on a:text('show')
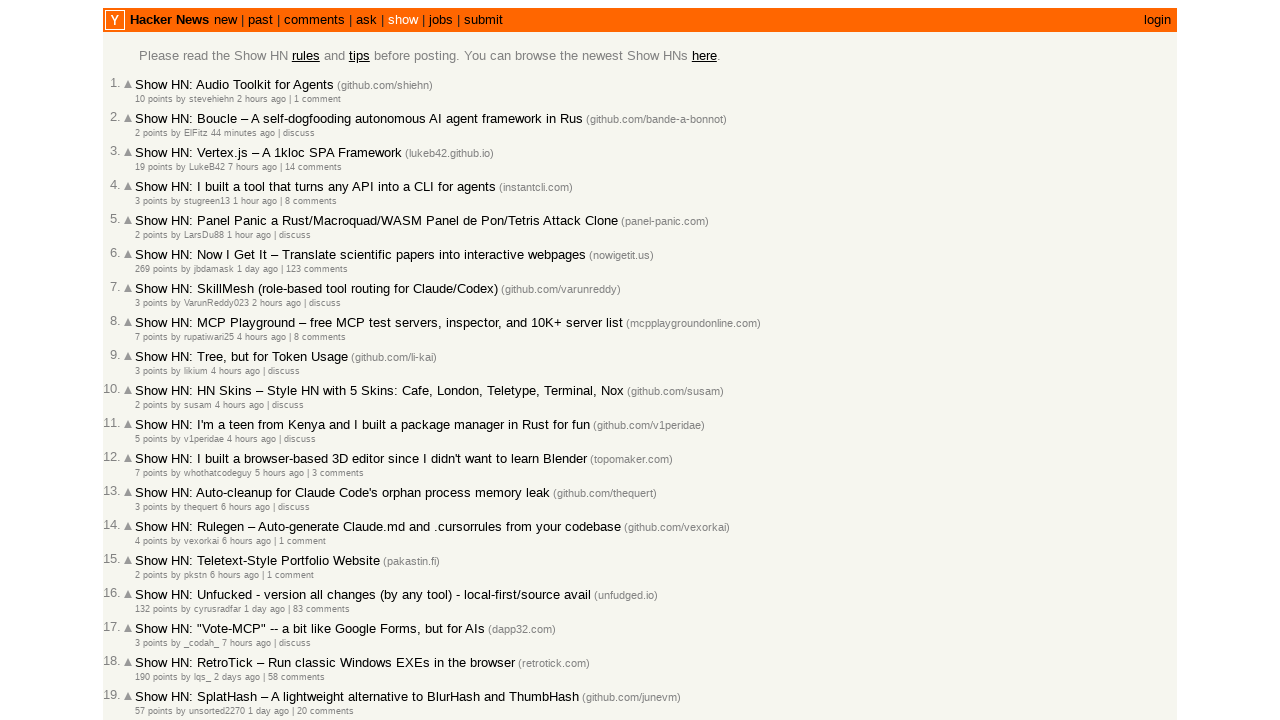

Verified URL navigated to Show HN page
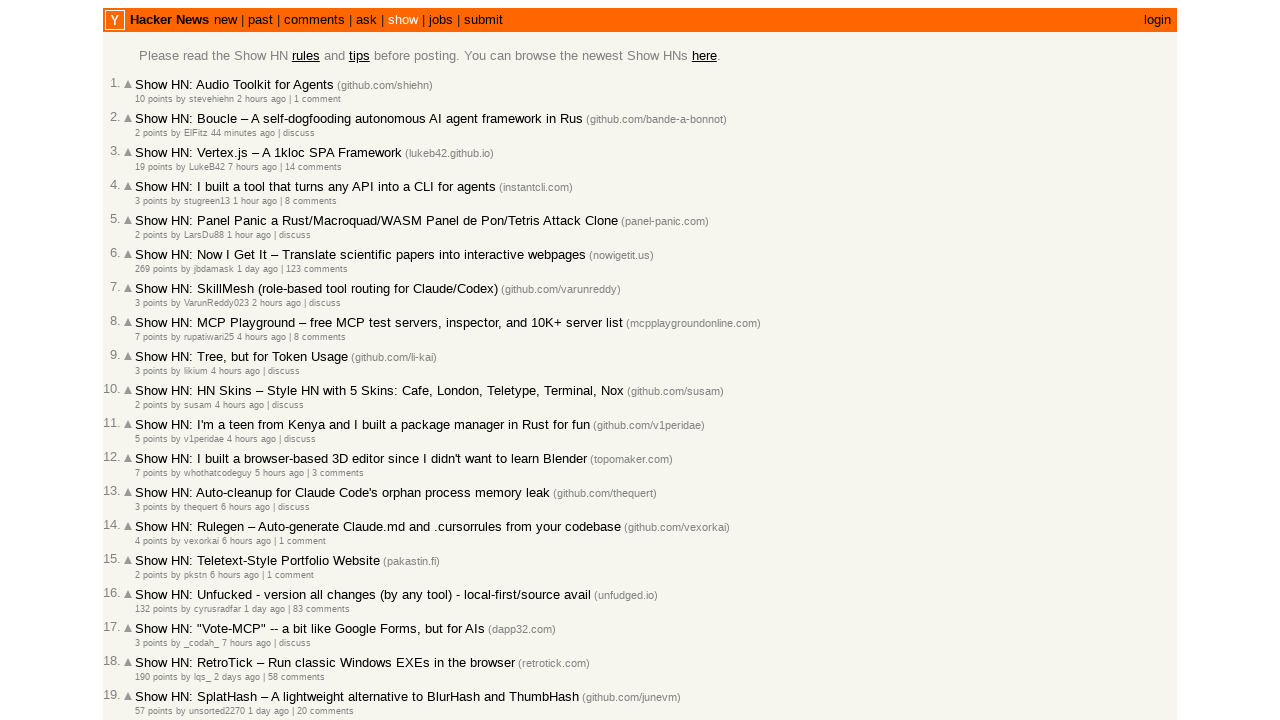

Verified 'Show' is in page title
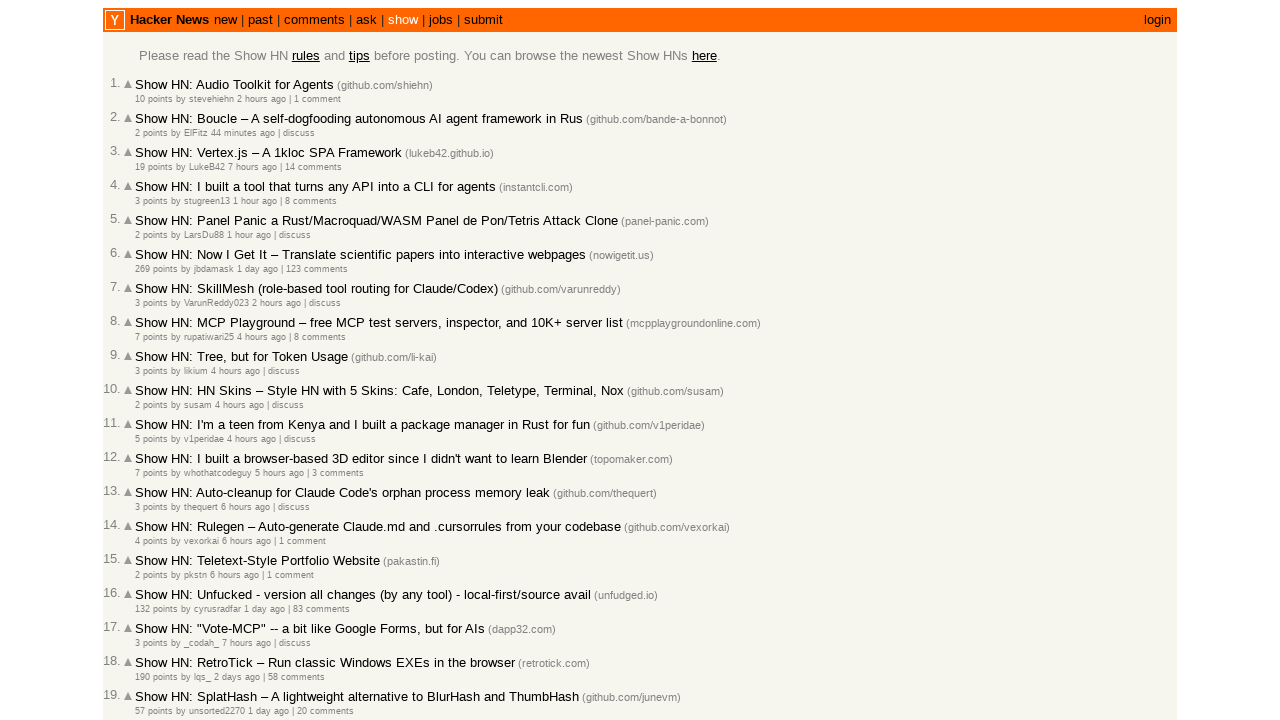

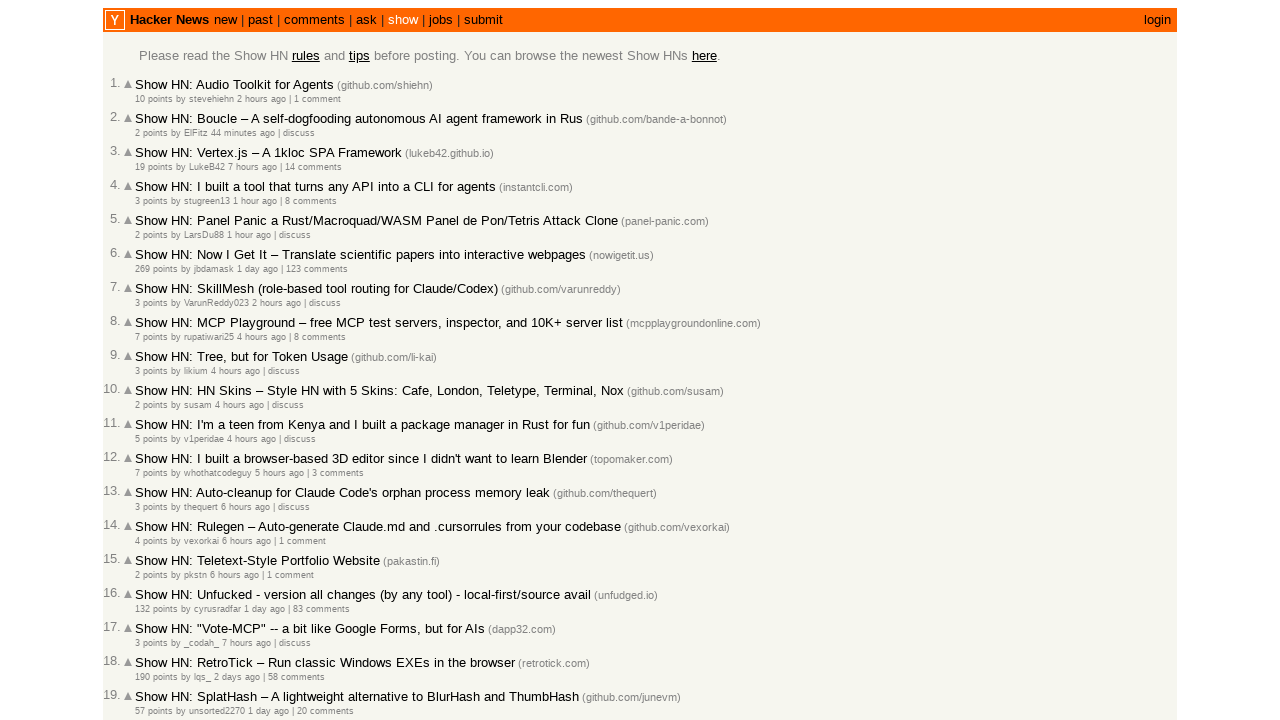